Navigates through Selenium documentation to the WebDriver Getting Started page and verifies the page header.

Starting URL: https://www.selenium.dev/

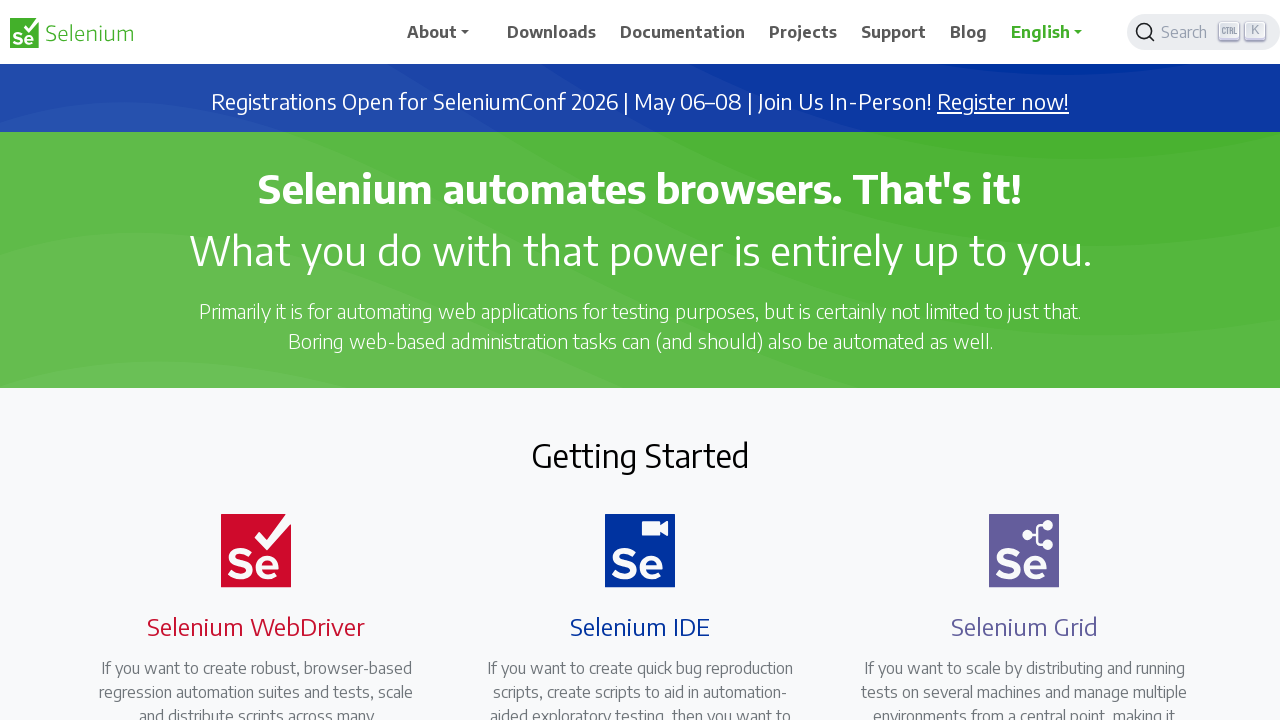

Clicked Read More button for WebDriver documentation at (244, 360) on a[href='/documentation/webdriver/']
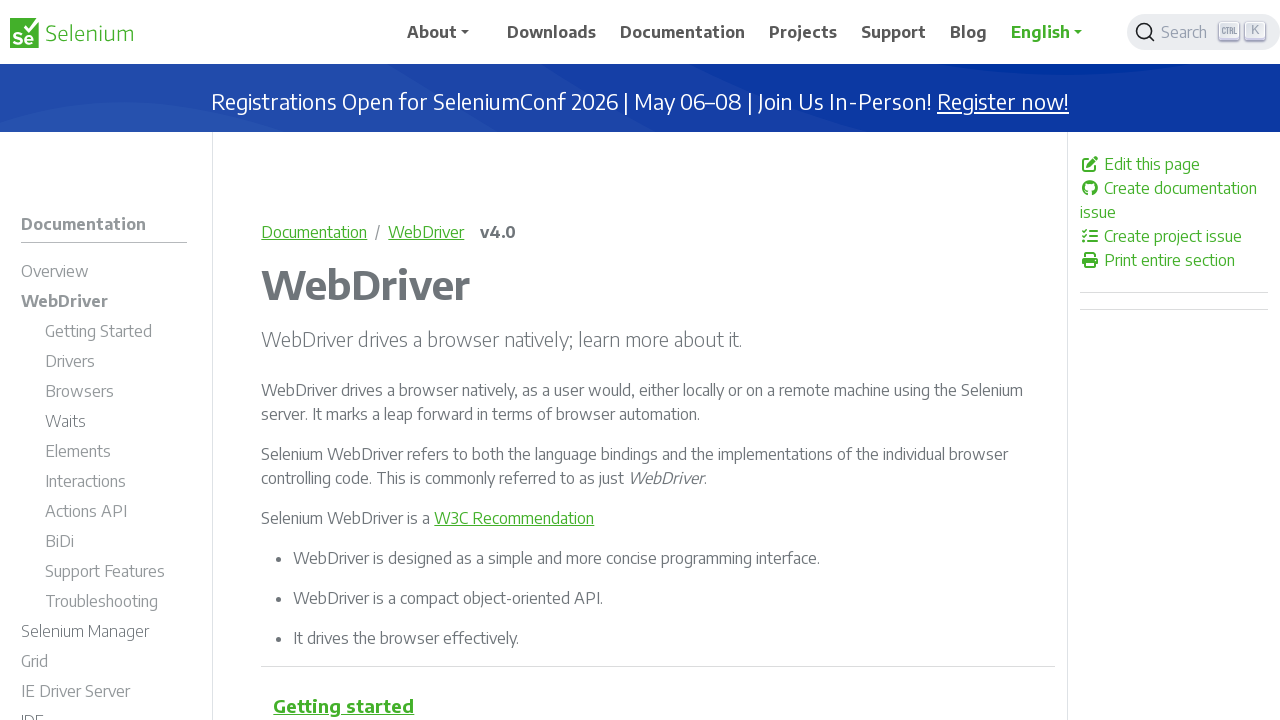

Clicked Getting Started button to navigate to WebDriver Getting Started page at (116, 334) on a[href='/documentation/webdriver/getting_started/']
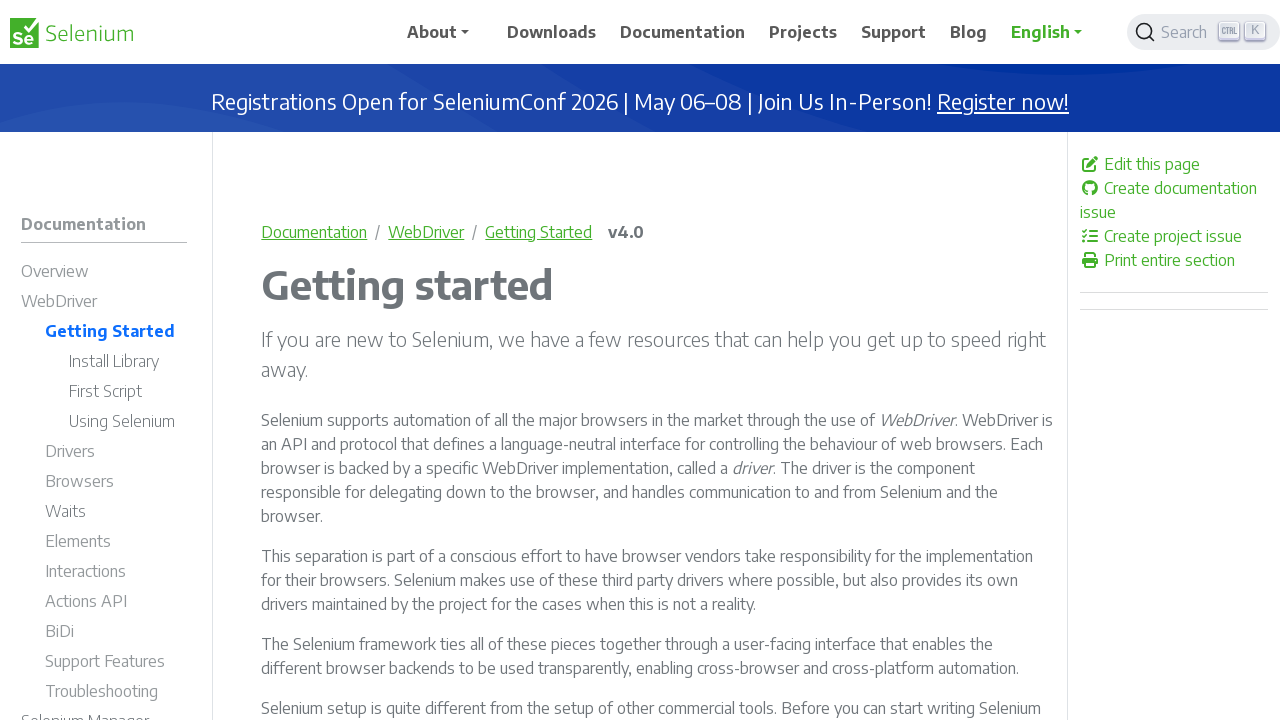

Page header loaded and verified
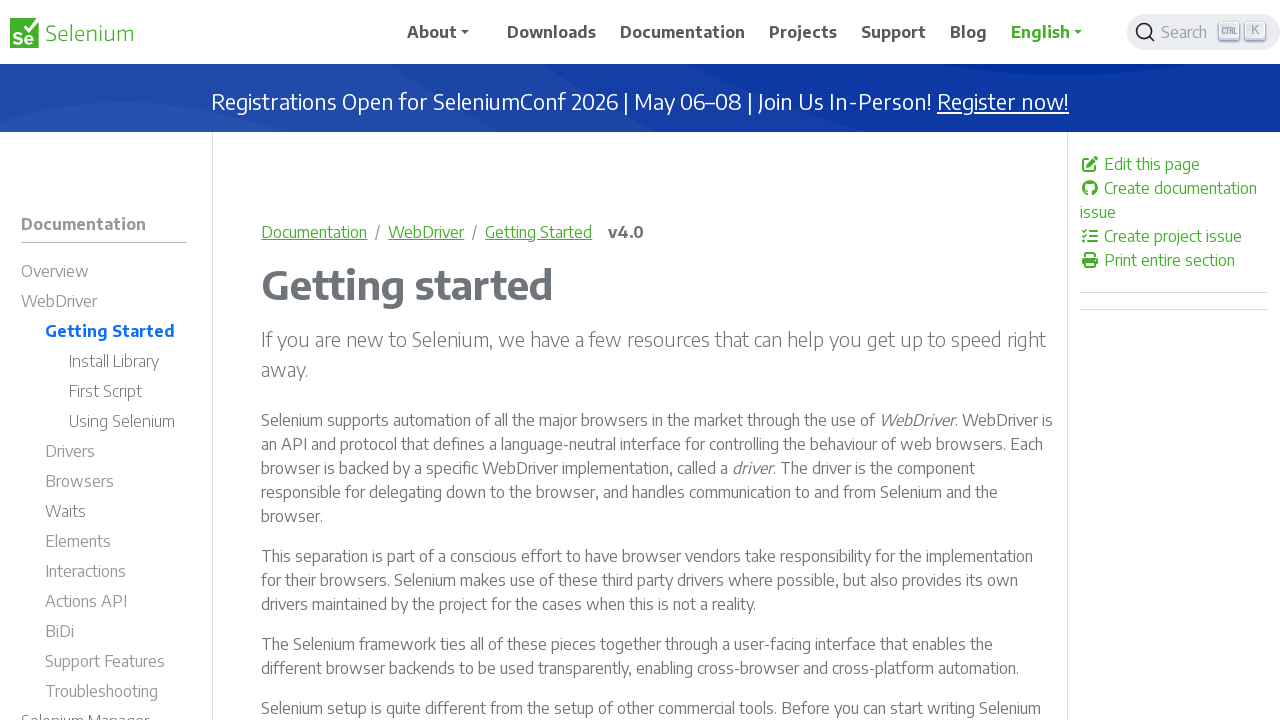

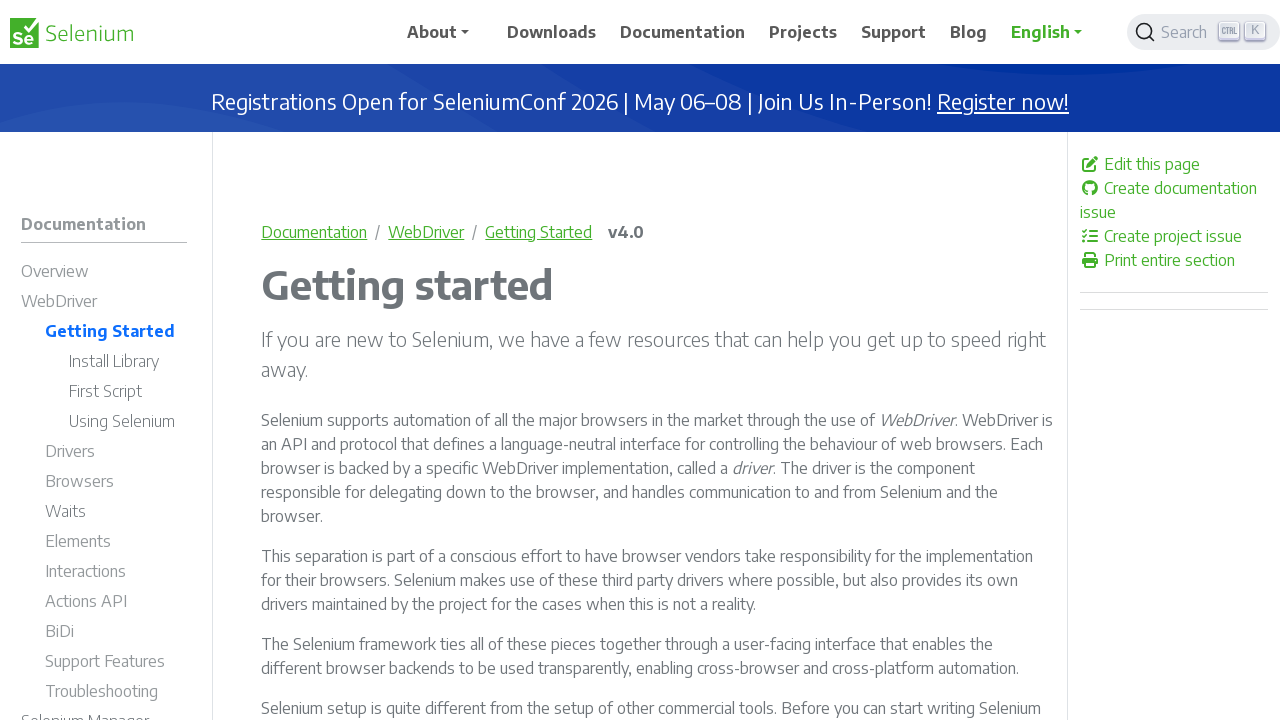